Tests JavaScript alert handling by triggering a confirmation dialog and dismissing it

Starting URL: https://the-internet.herokuapp.com/javascript_alerts

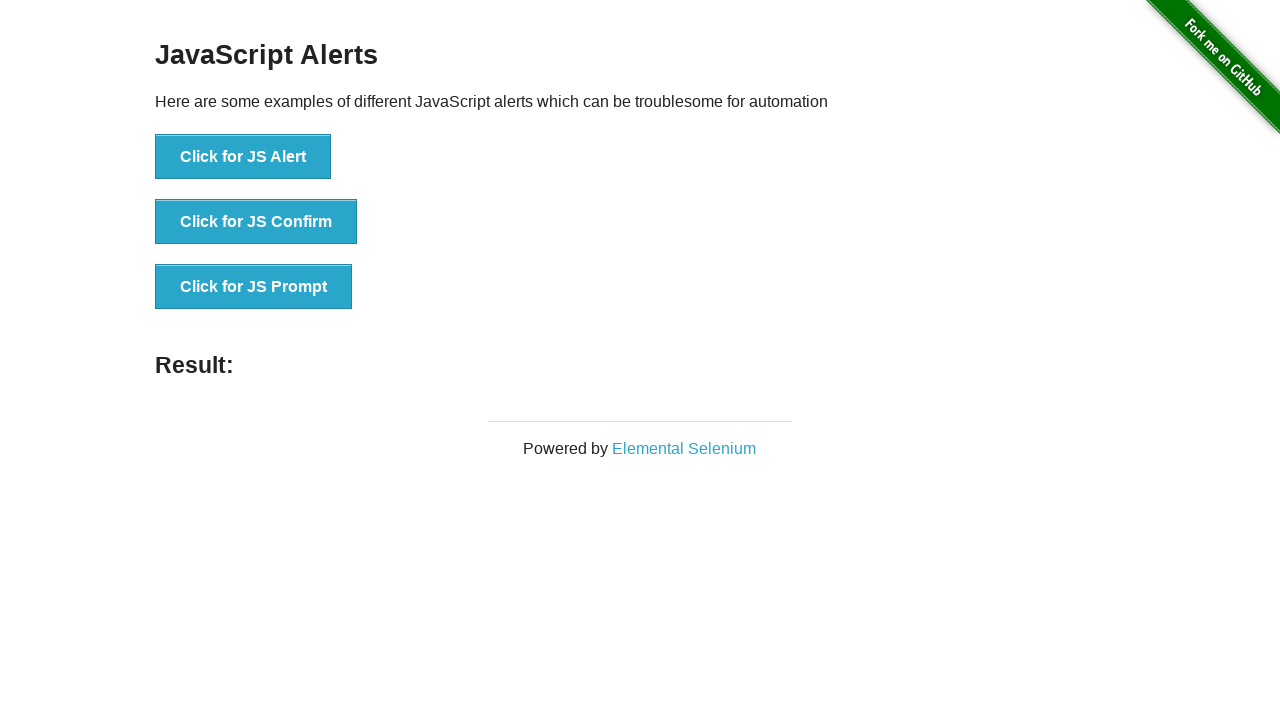

Clicked 'Click for JS Confirm' button to trigger confirmation dialog at (256, 222) on xpath=//button[contains(text(),'Click for JS Confirm')]
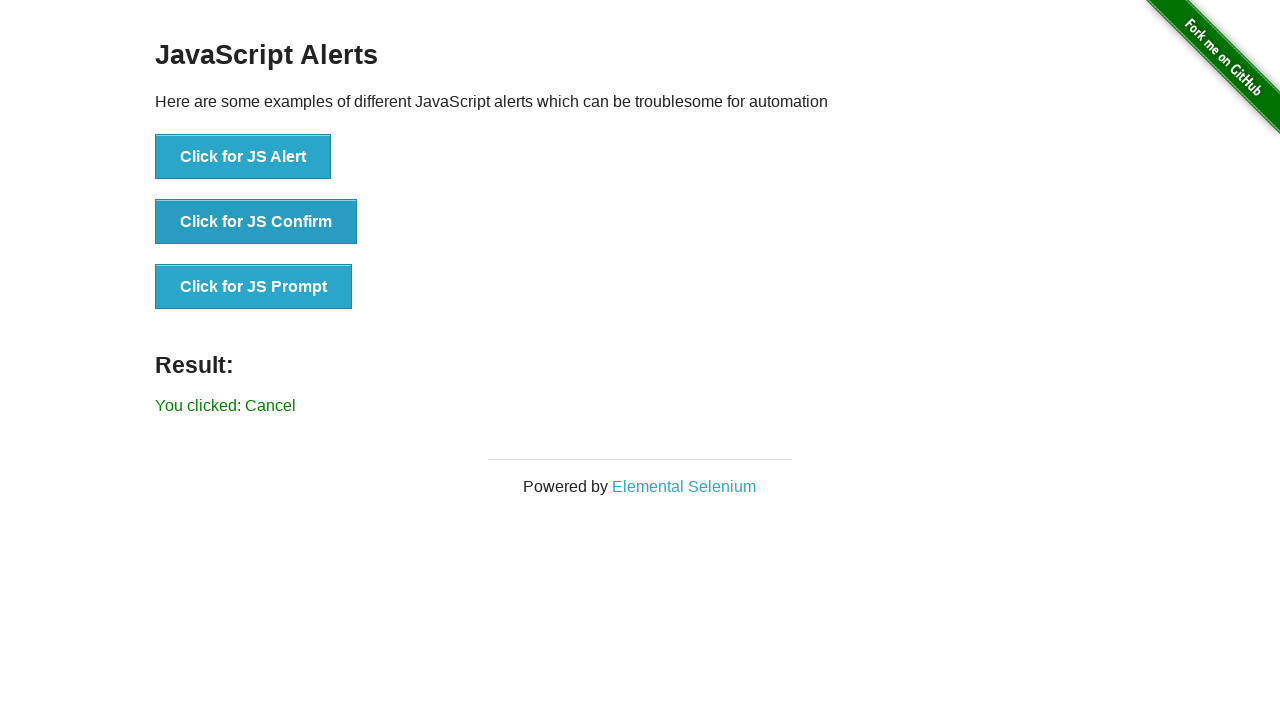

Set up dialog handler to dismiss any confirmation dialogs
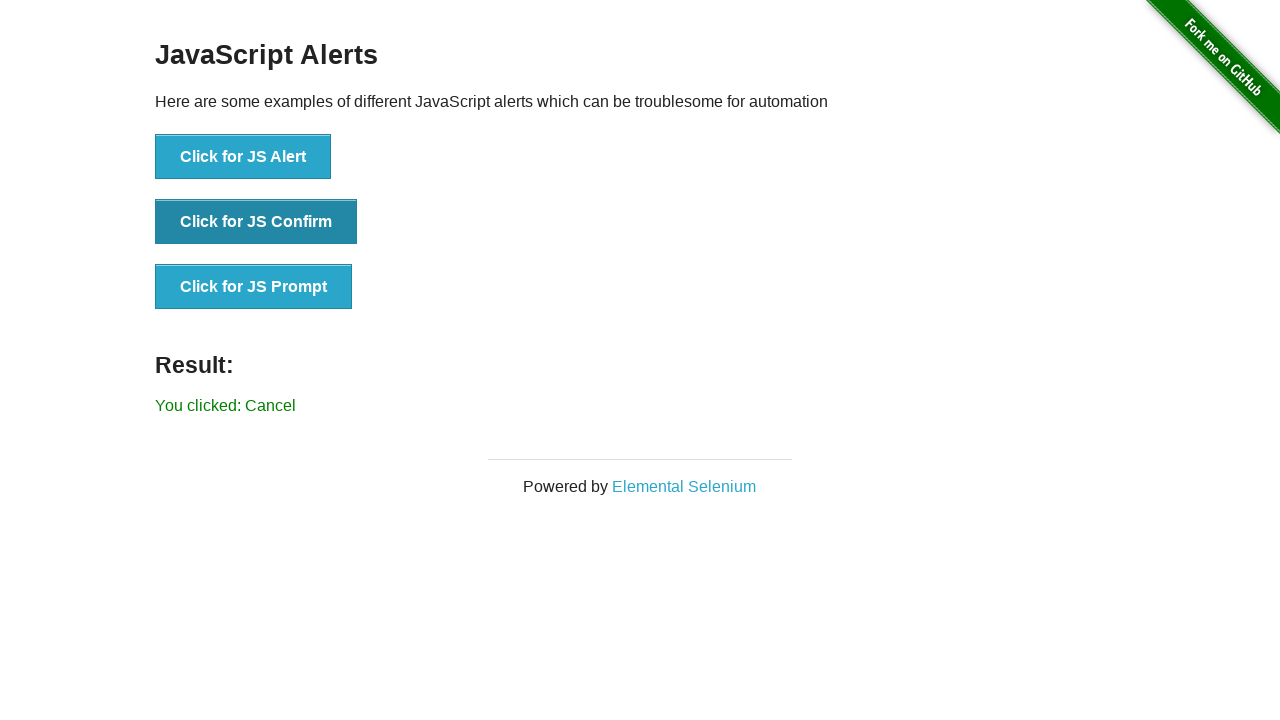

Clicked 'Click for JS Confirm' button again to trigger and dismiss confirmation dialog at (256, 222) on xpath=//button[contains(text(),'Click for JS Confirm')]
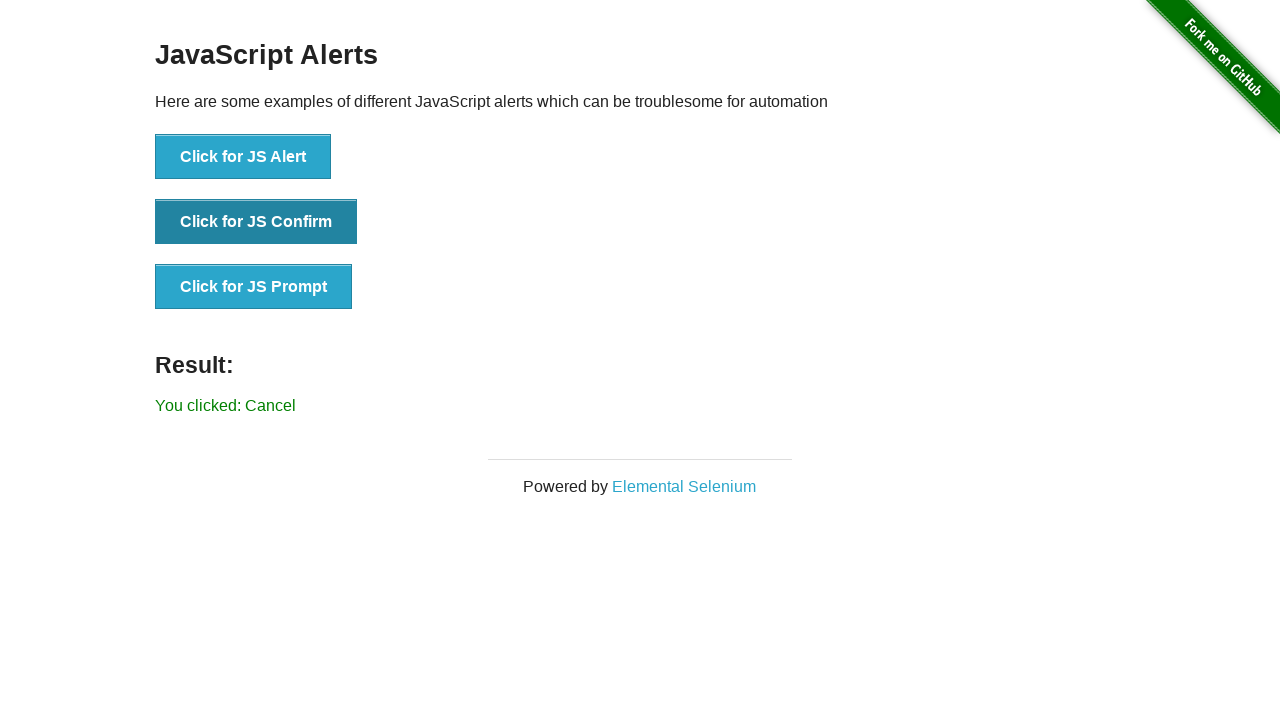

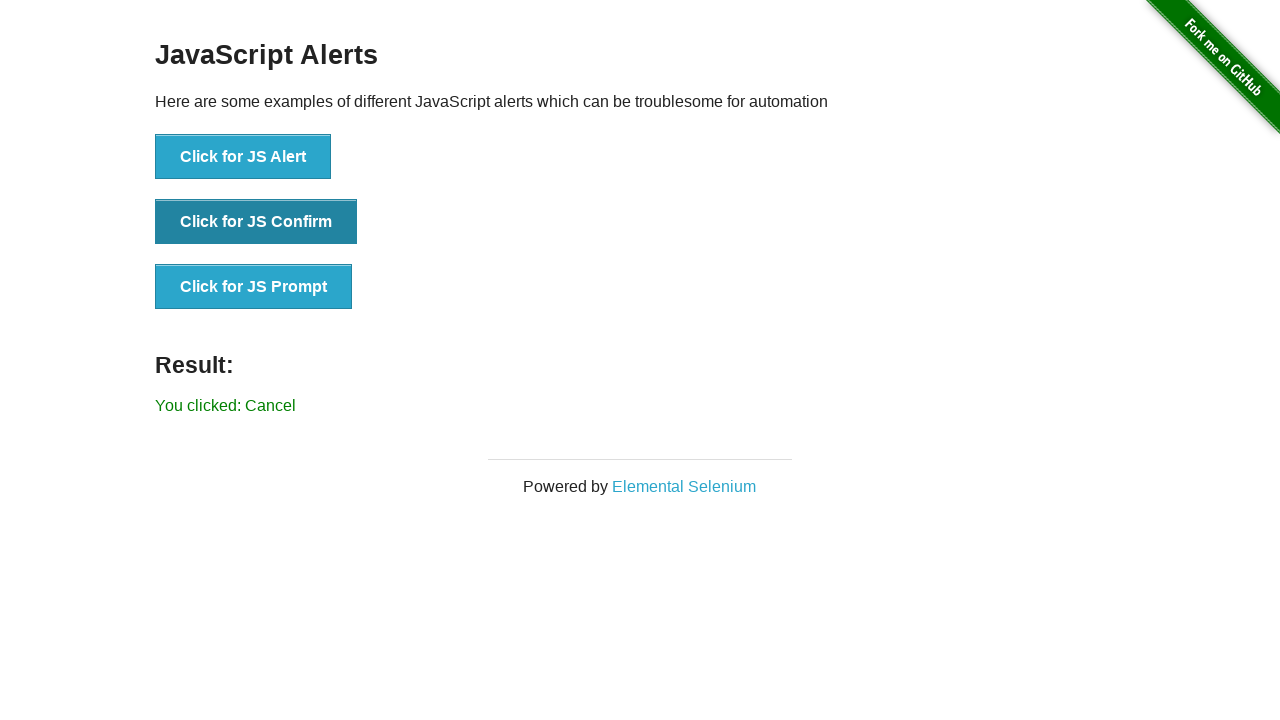